Tests the search functionality on 1800flowers.com by entering "Roses" in the search field and verifying the search results page displays "Roses Delivery"

Starting URL: https://www.1800flowers.com/

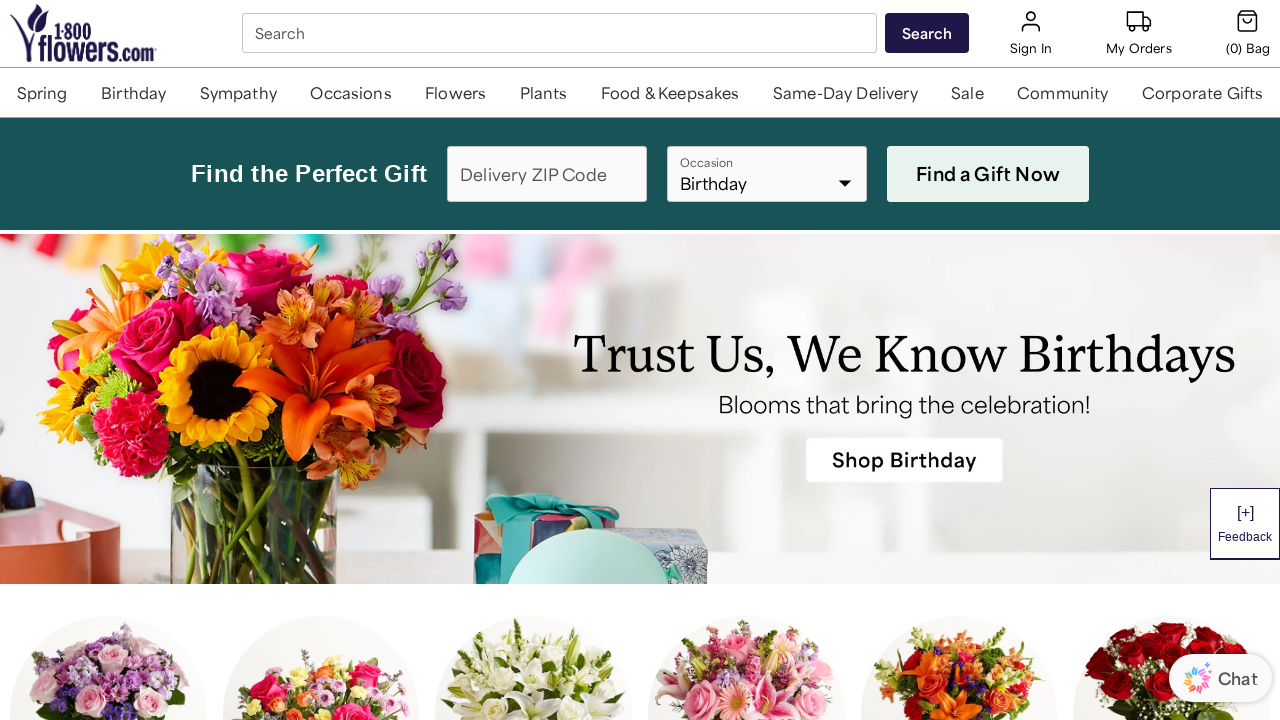

Filled search field with 'Roses' on #SearchBox_desktop
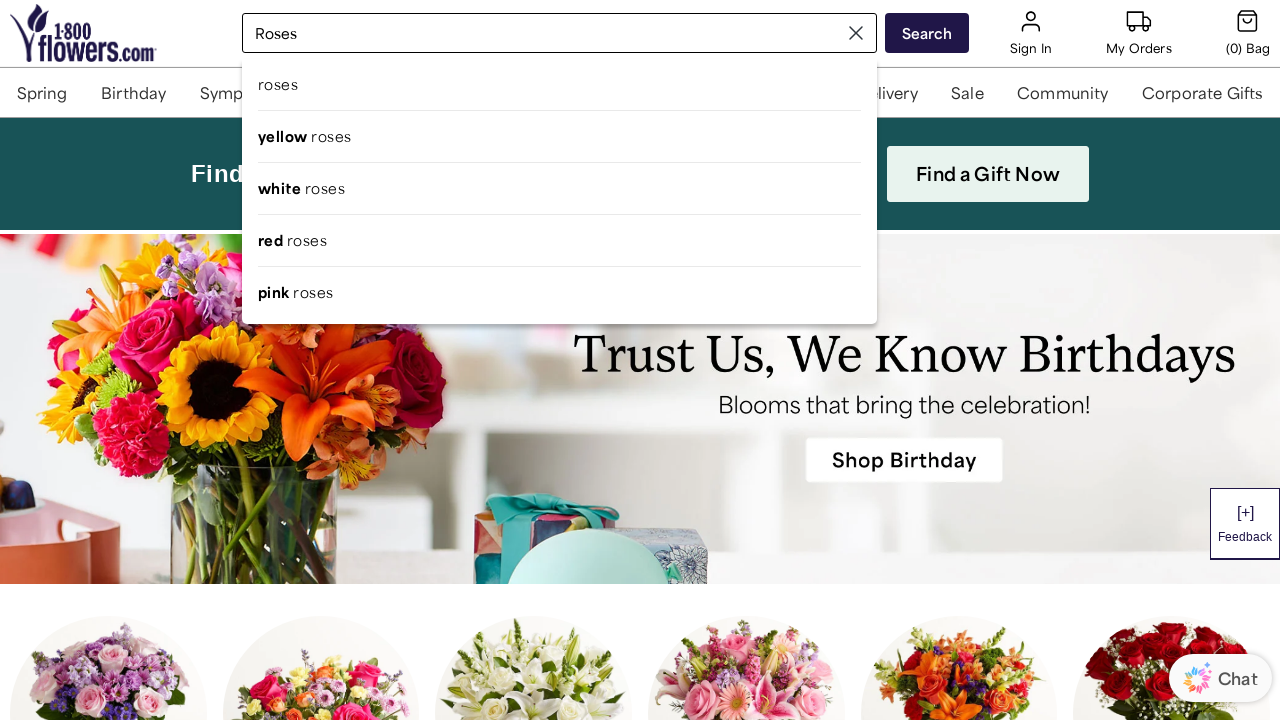

Pressed Enter to submit search
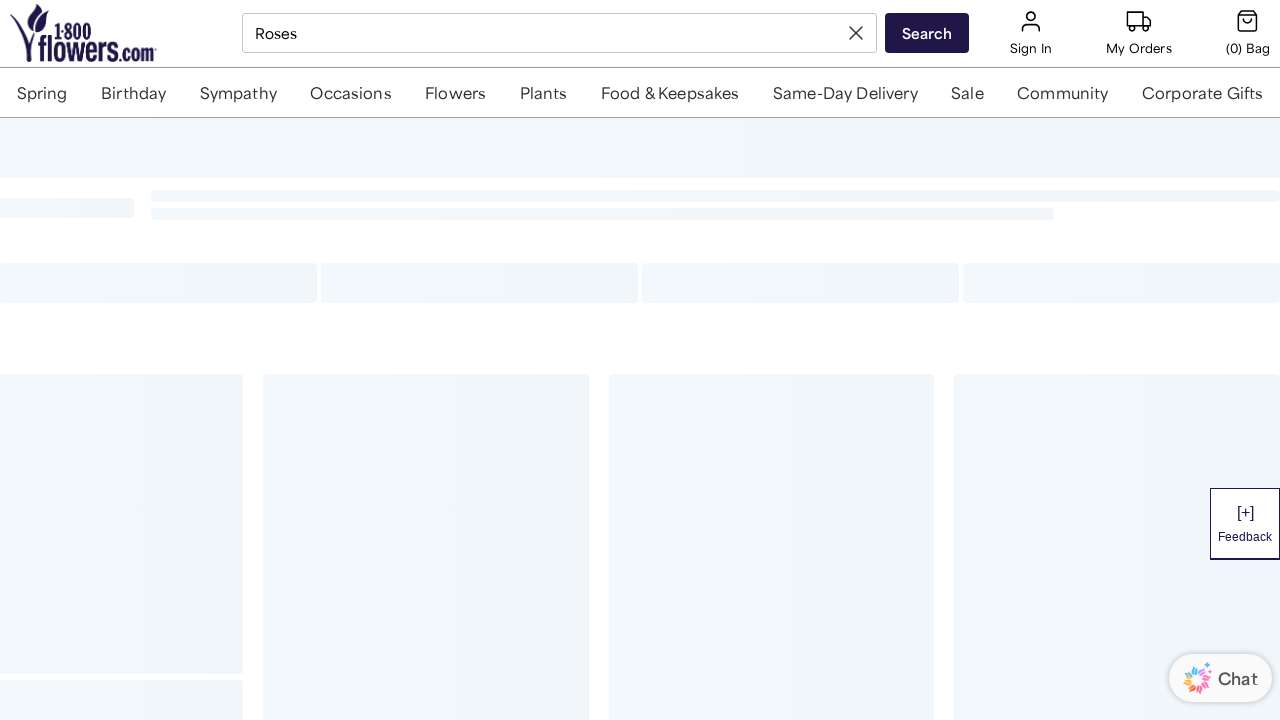

Search results page loaded with heading visible
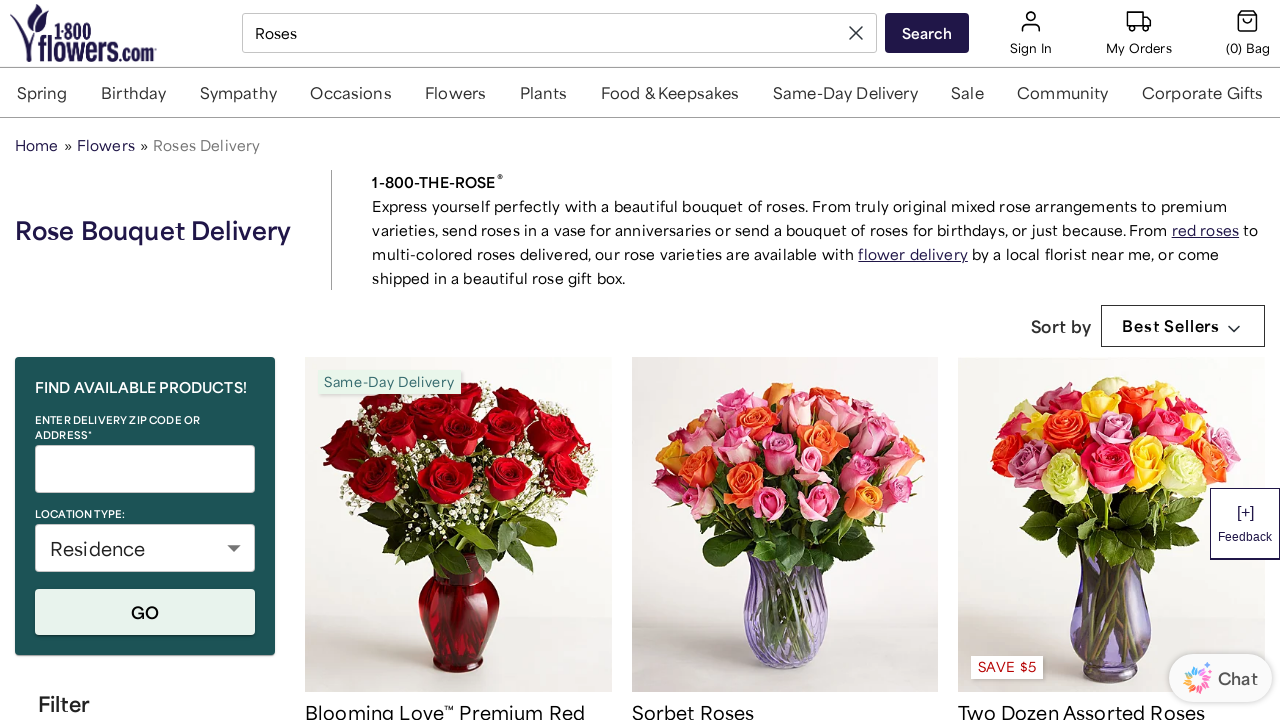

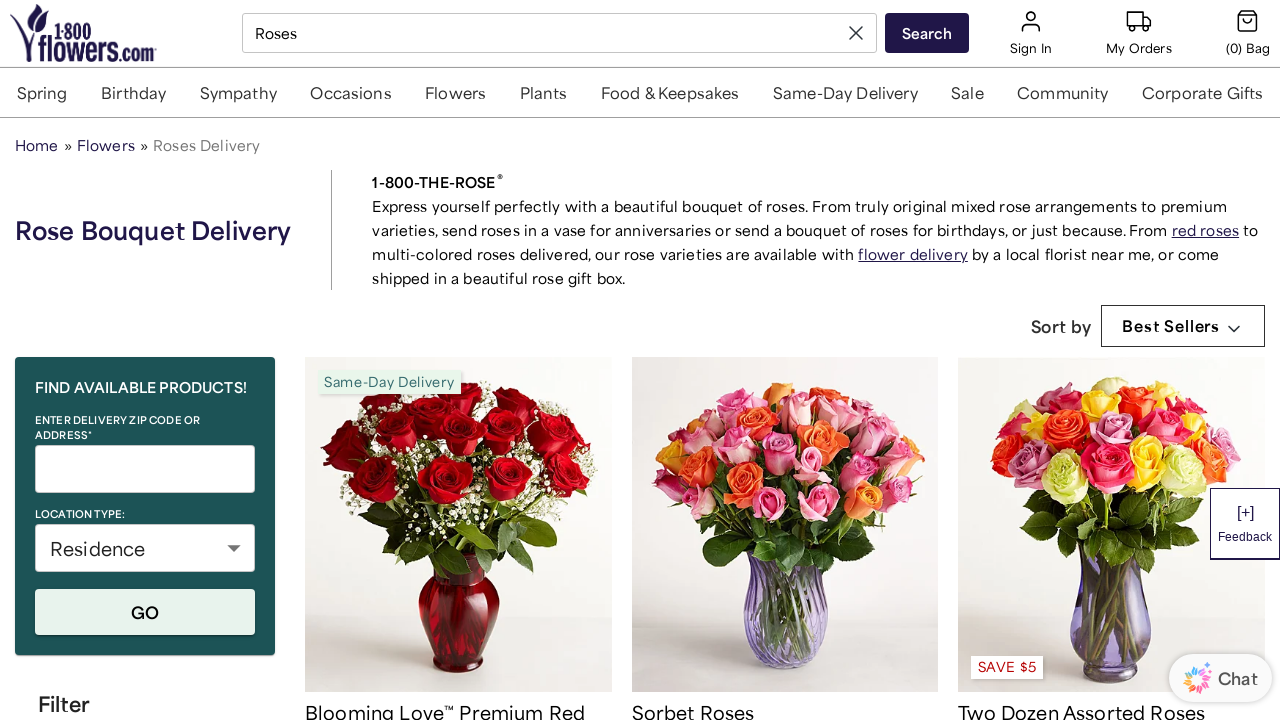